Tests JavaScript alert handling by clicking a button that triggers a confirm dialog and accepting it

Starting URL: http://www.echoecho.com/javascript4.htm

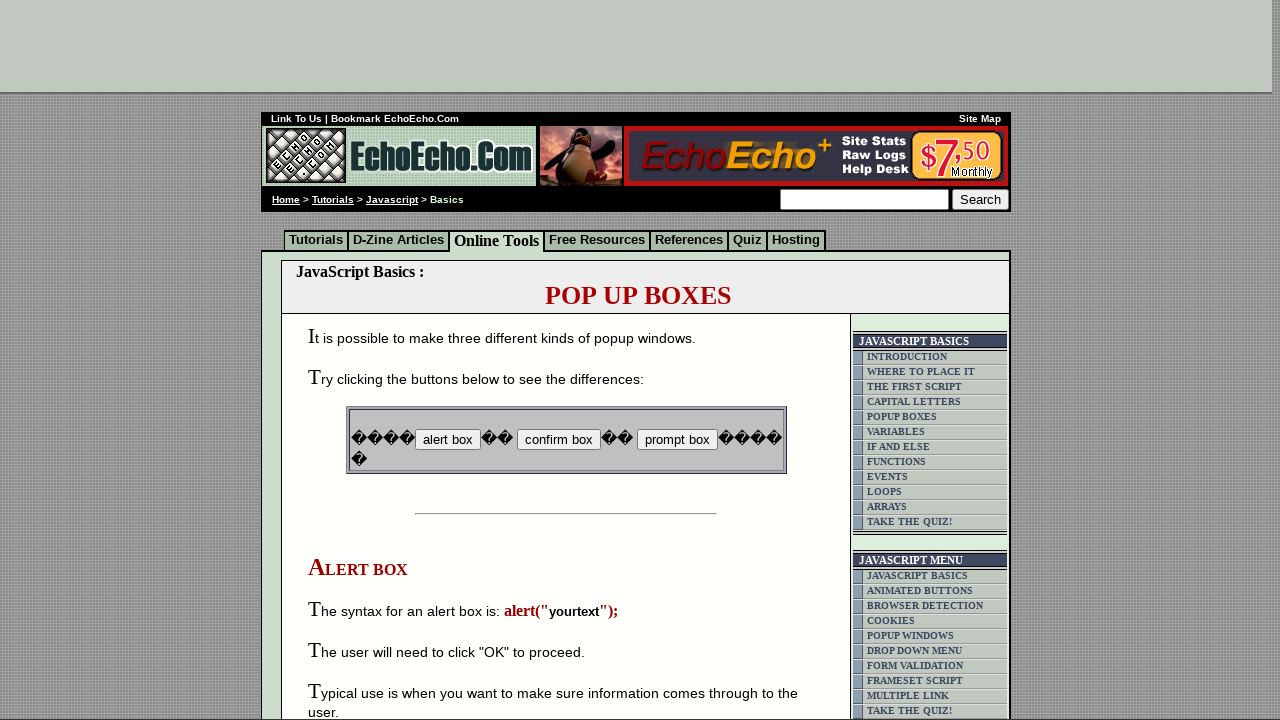

Clicked button that triggers confirm dialog at (558, 440) on input[name='B2']
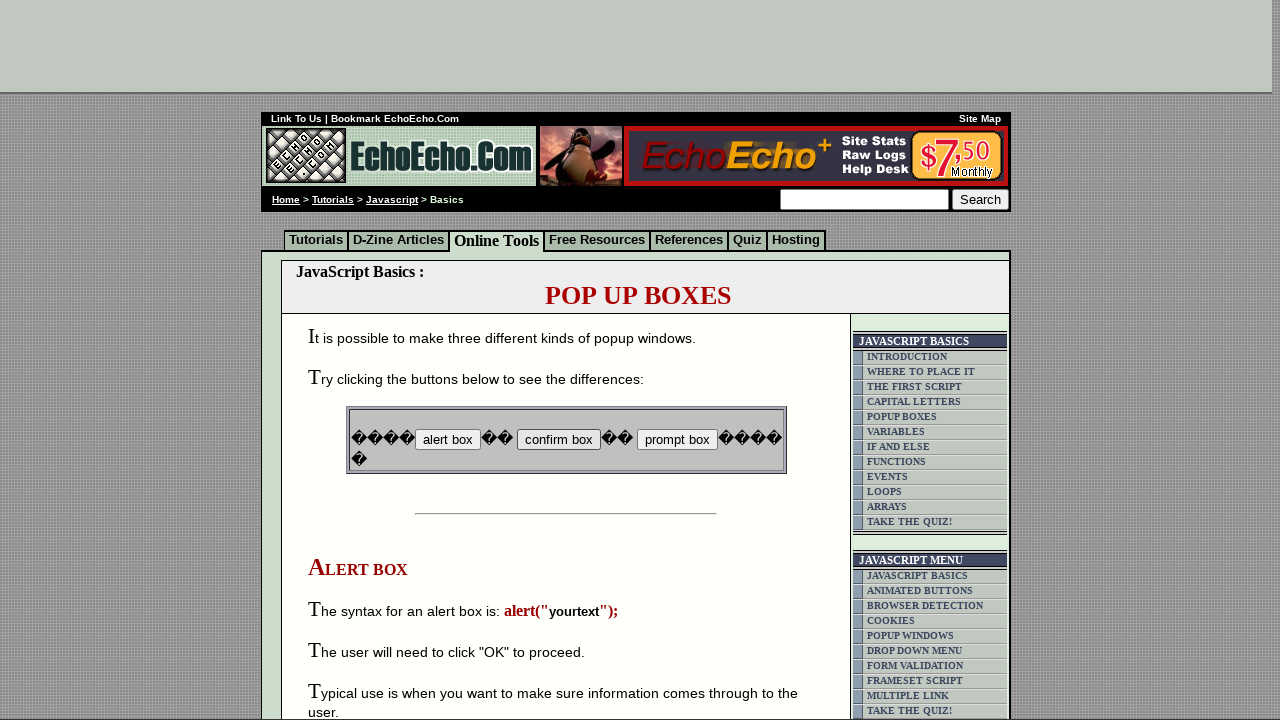

Set up dialog handler to accept confirm dialog
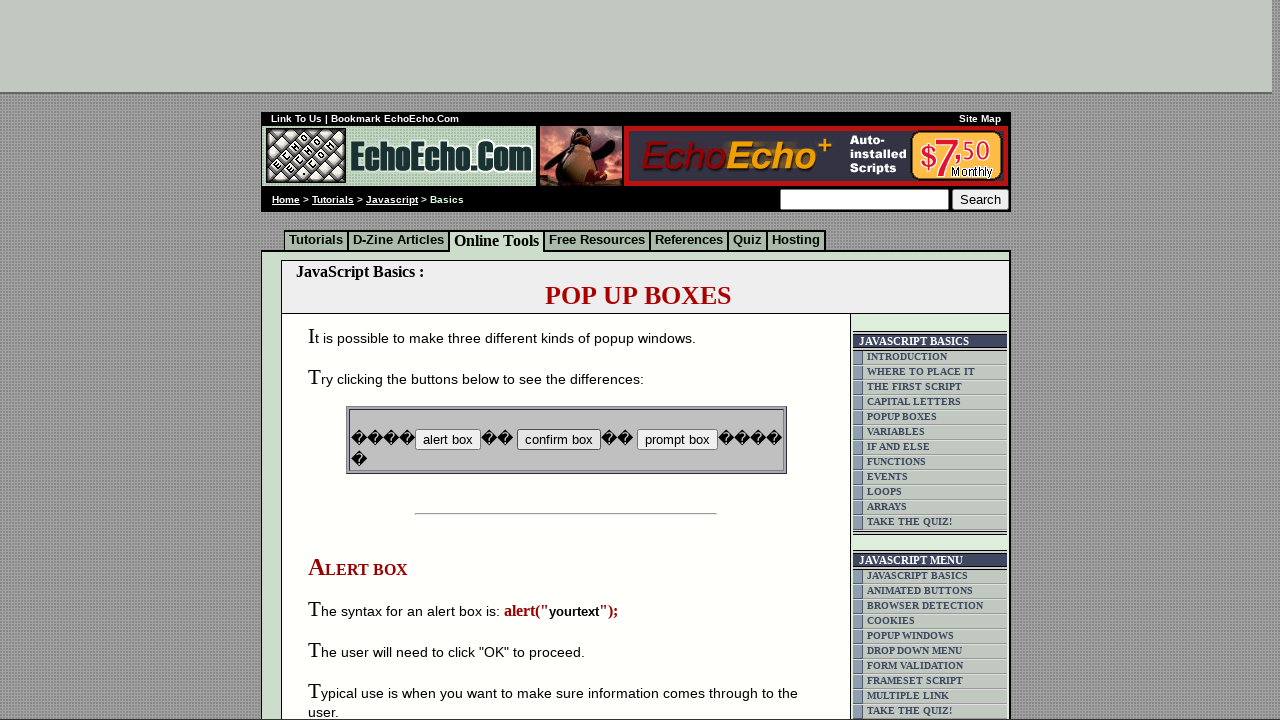

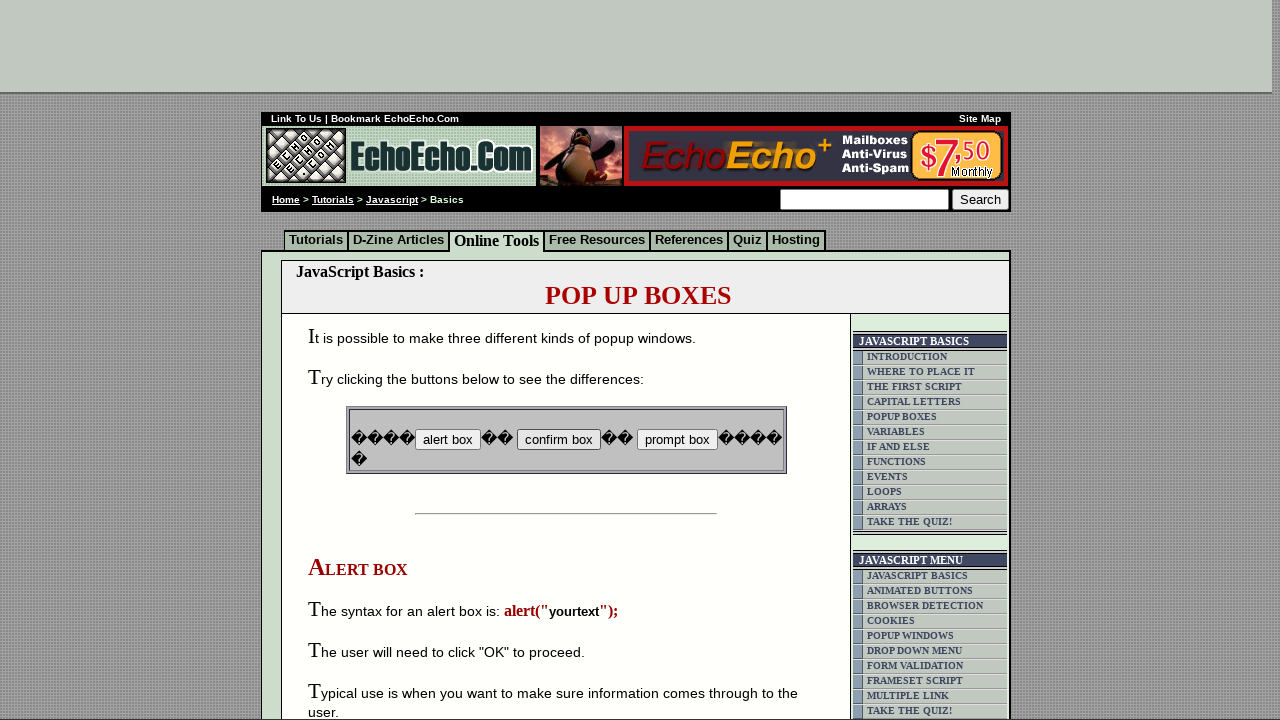